Tests that todo data persists after page reload

Starting URL: https://demo.playwright.dev/todomvc

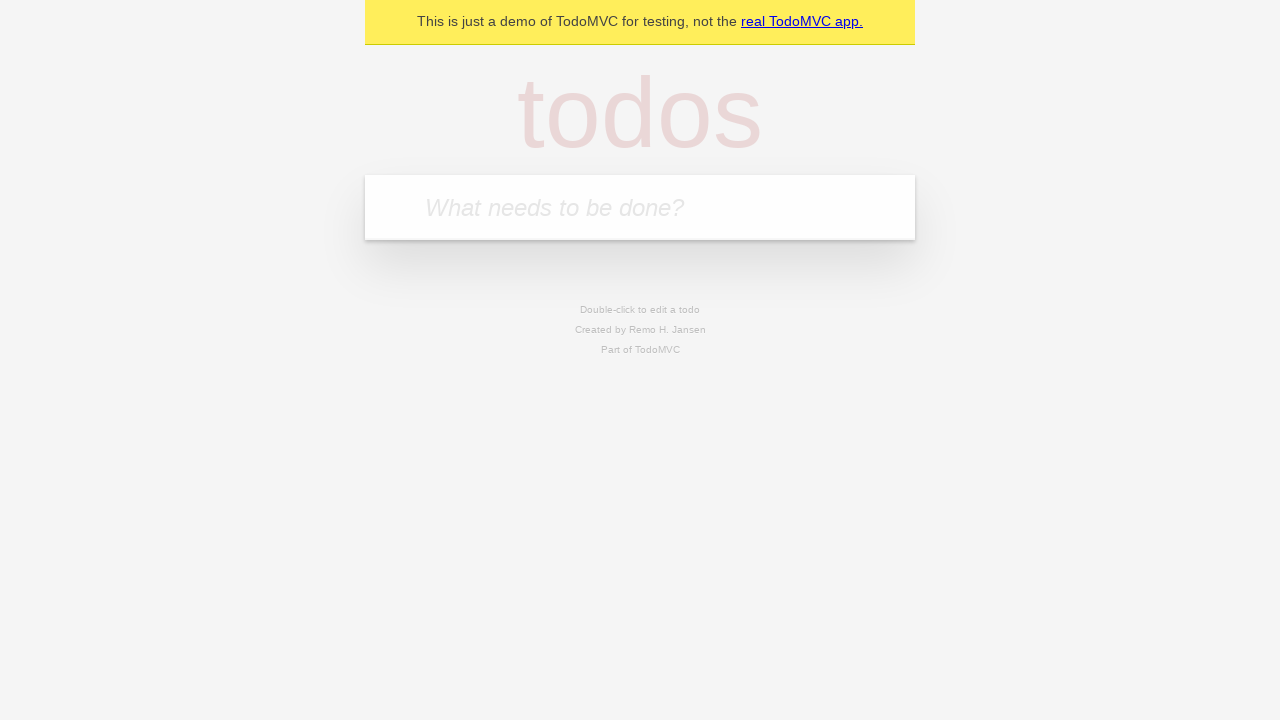

Filled first todo field with 'buy some cheese' on internal:attr=[placeholder="What needs to be done?"i]
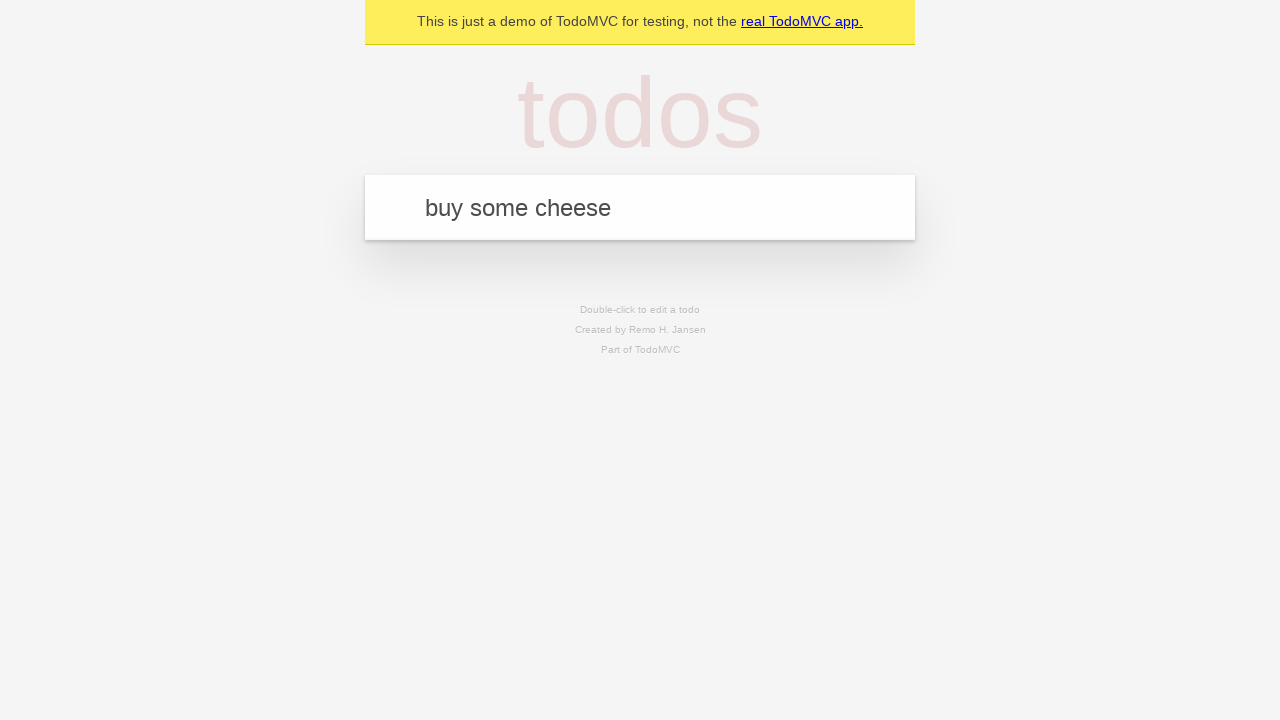

Pressed Enter to create first todo on internal:attr=[placeholder="What needs to be done?"i]
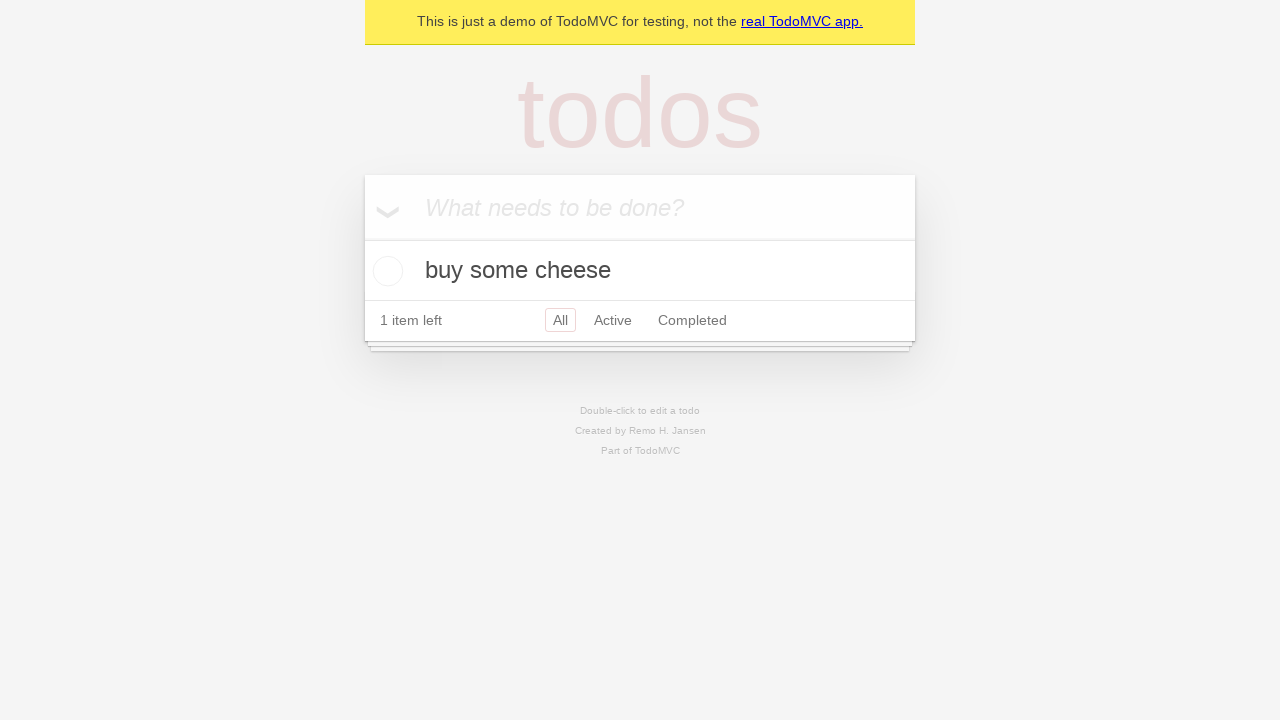

Filled second todo field with 'feed the cat' on internal:attr=[placeholder="What needs to be done?"i]
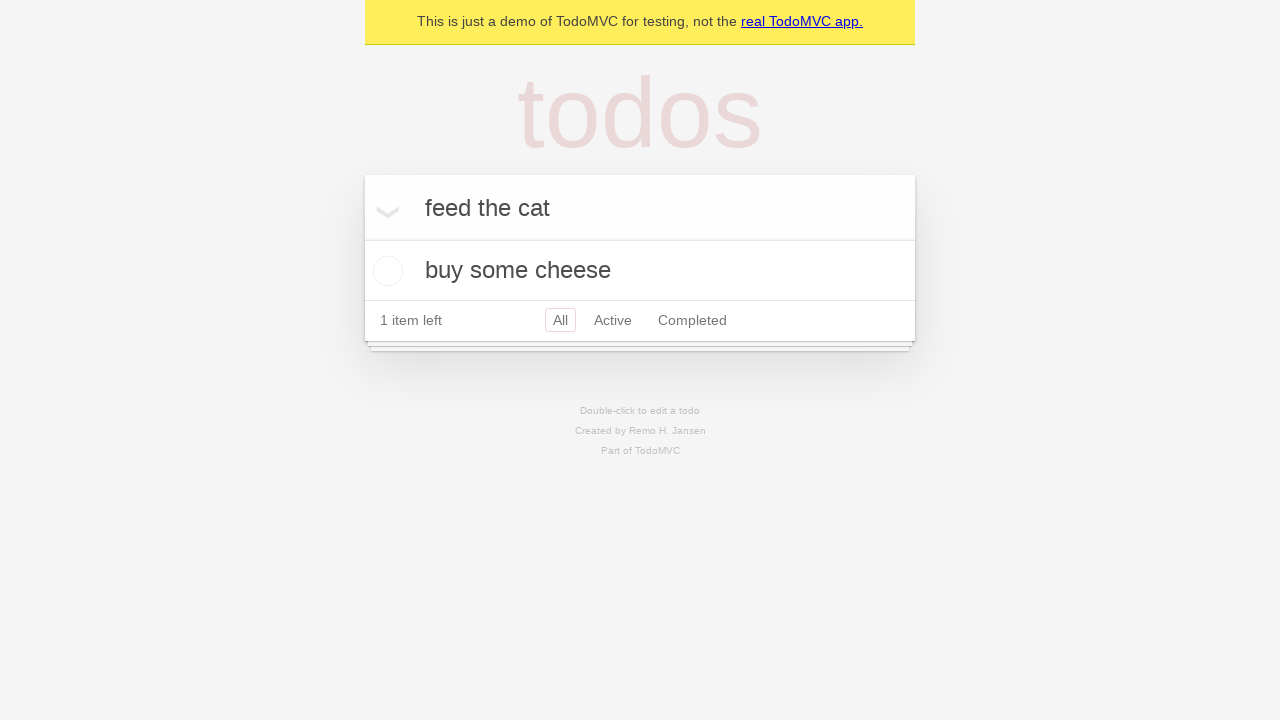

Pressed Enter to create second todo on internal:attr=[placeholder="What needs to be done?"i]
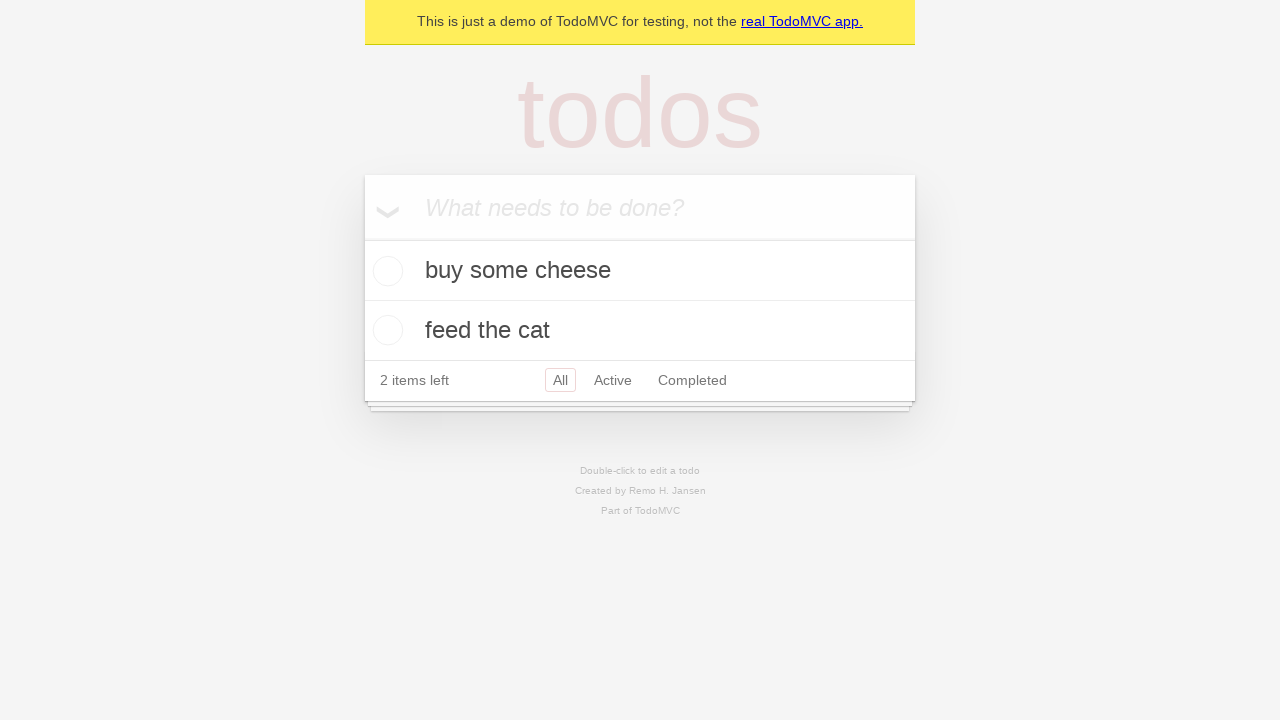

Located all todo items on the page
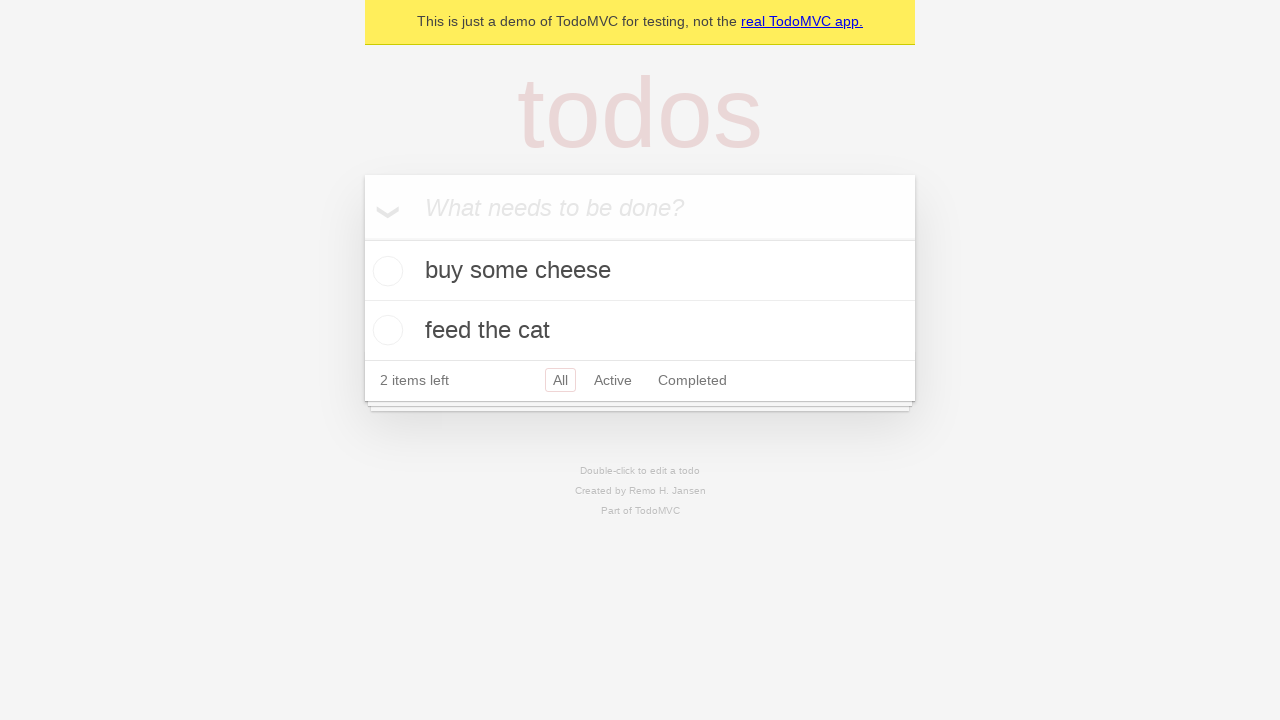

Located checkbox for first todo item
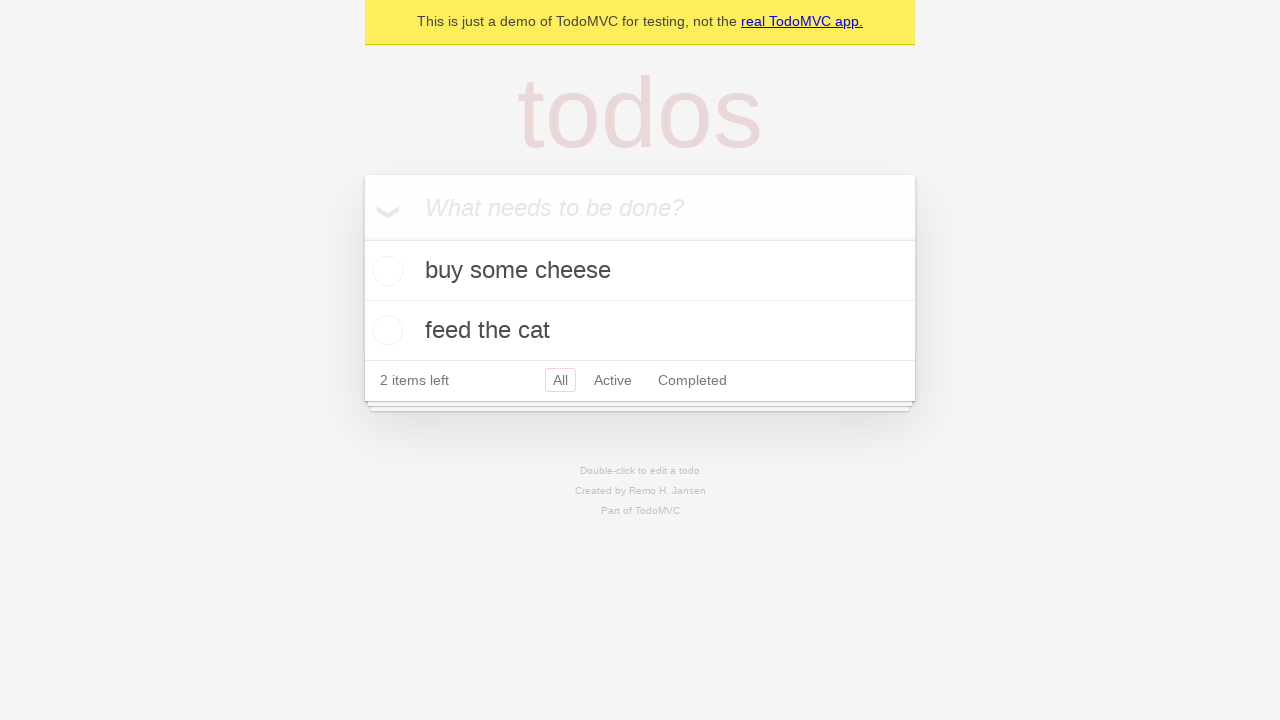

Checked the first todo item at (385, 271) on internal:testid=[data-testid="todo-item"s] >> nth=0 >> internal:role=checkbox
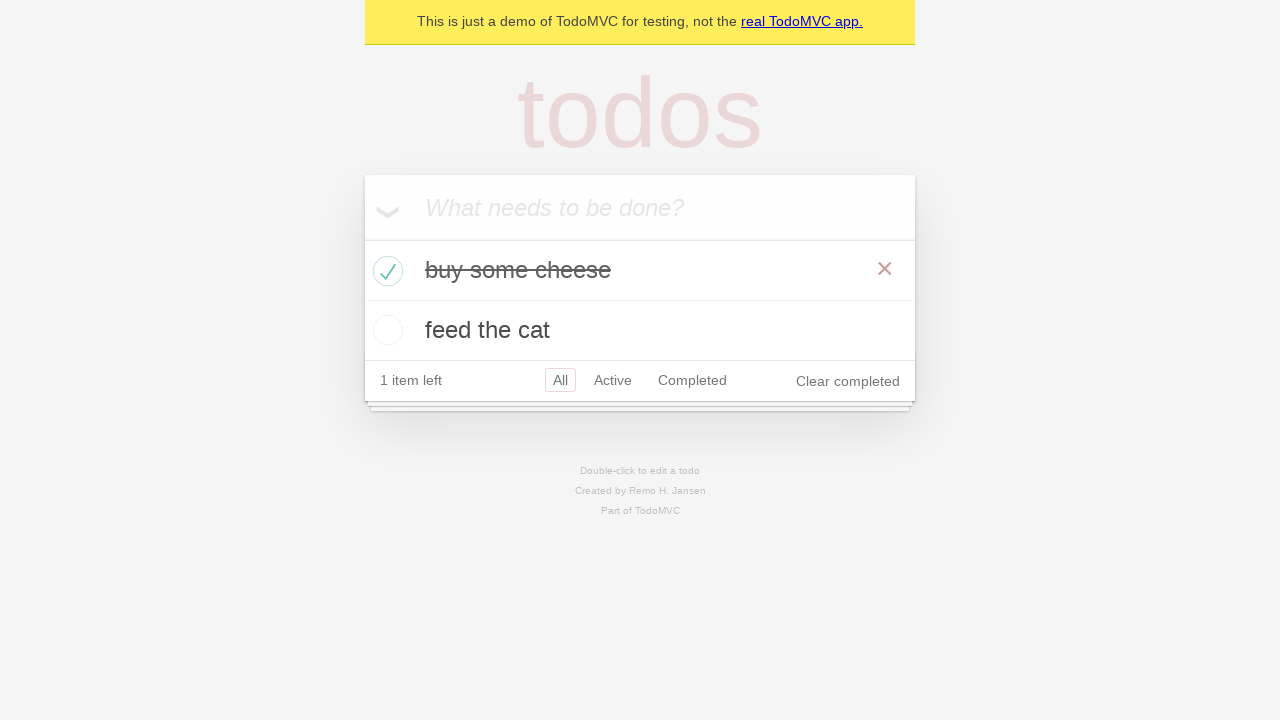

Reloaded the page
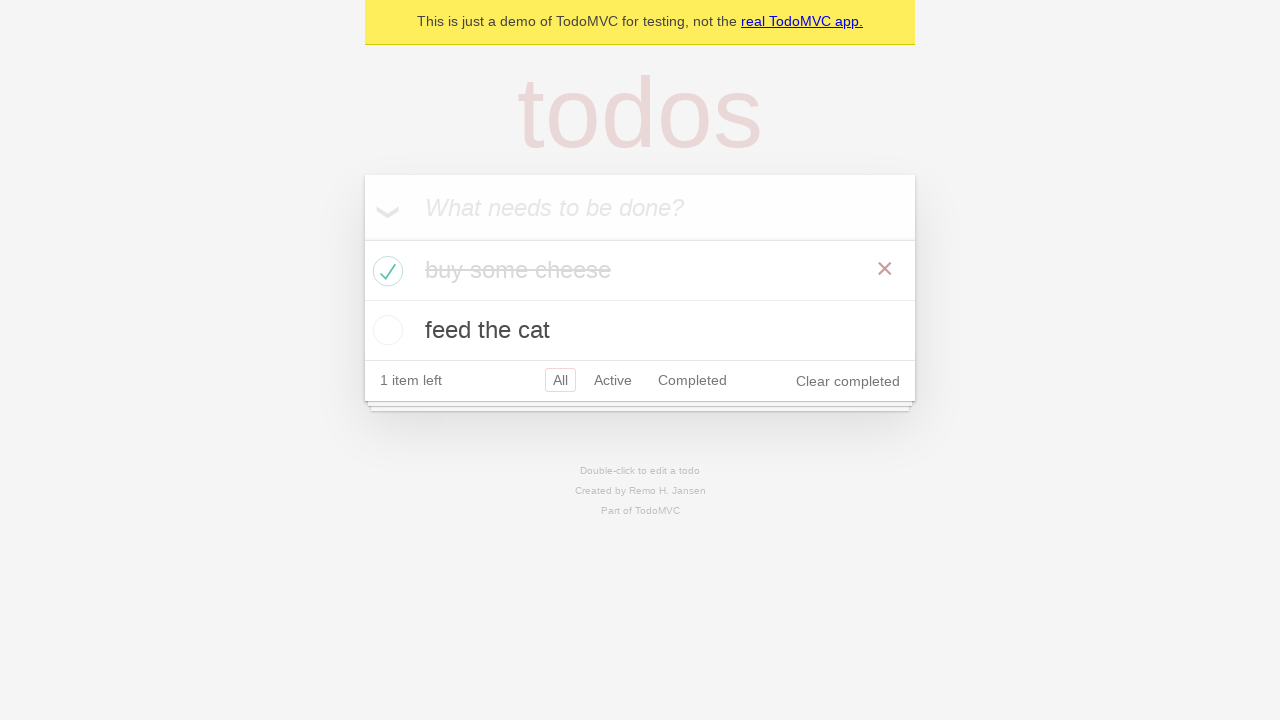

Verified todo items persisted and reappeared after page reload
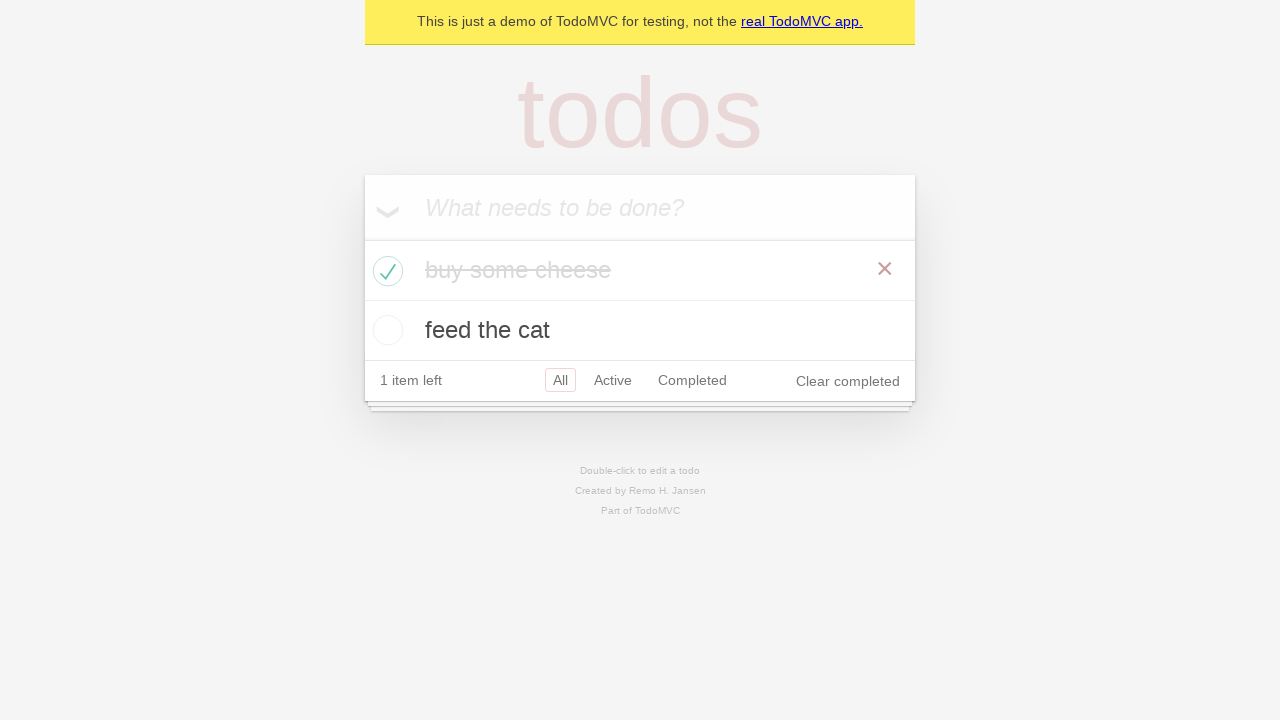

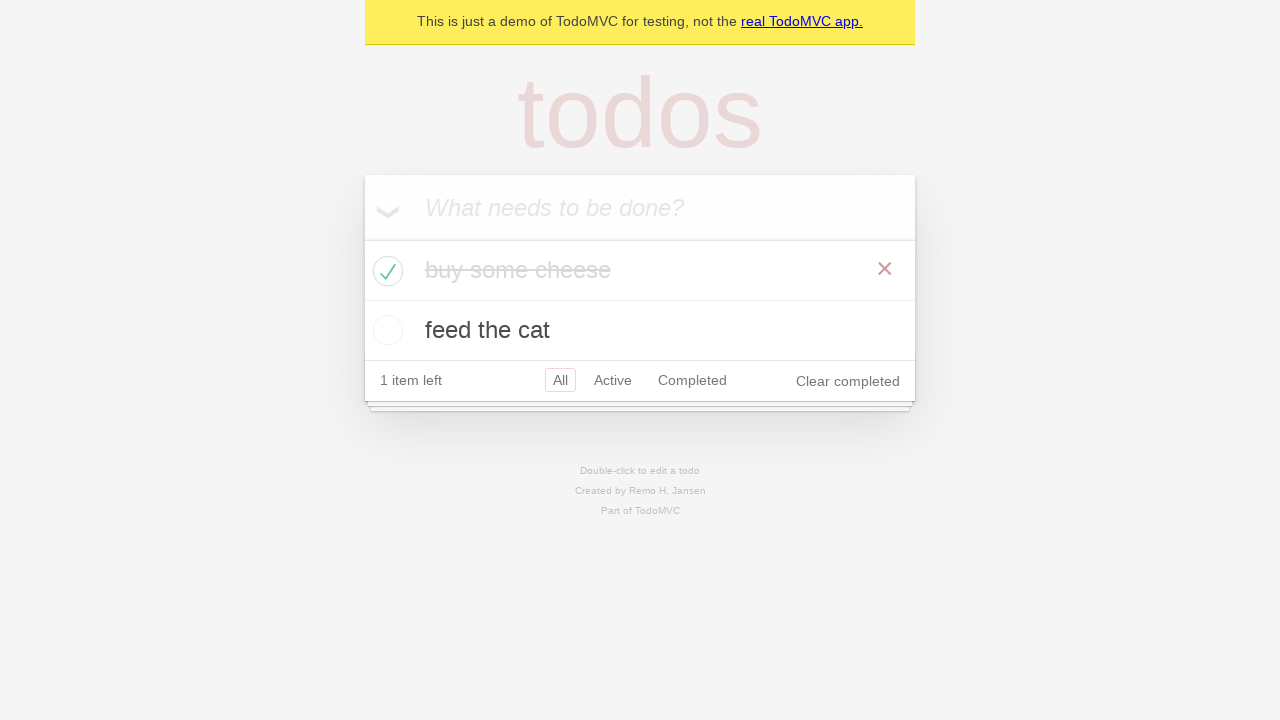